Simple navigation test that opens a browser and loads a Selenium course content page

Starting URL: http://greenstech.in/selenium-course-content.html

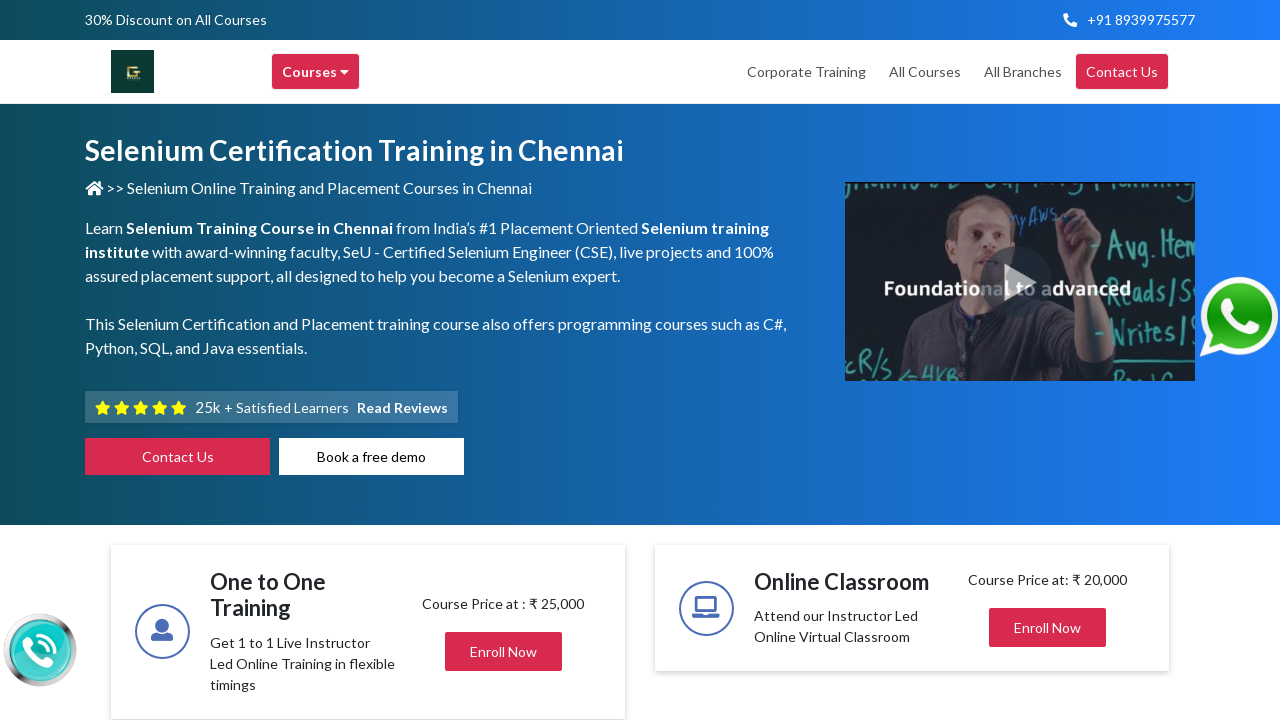

Waited for page DOM to load
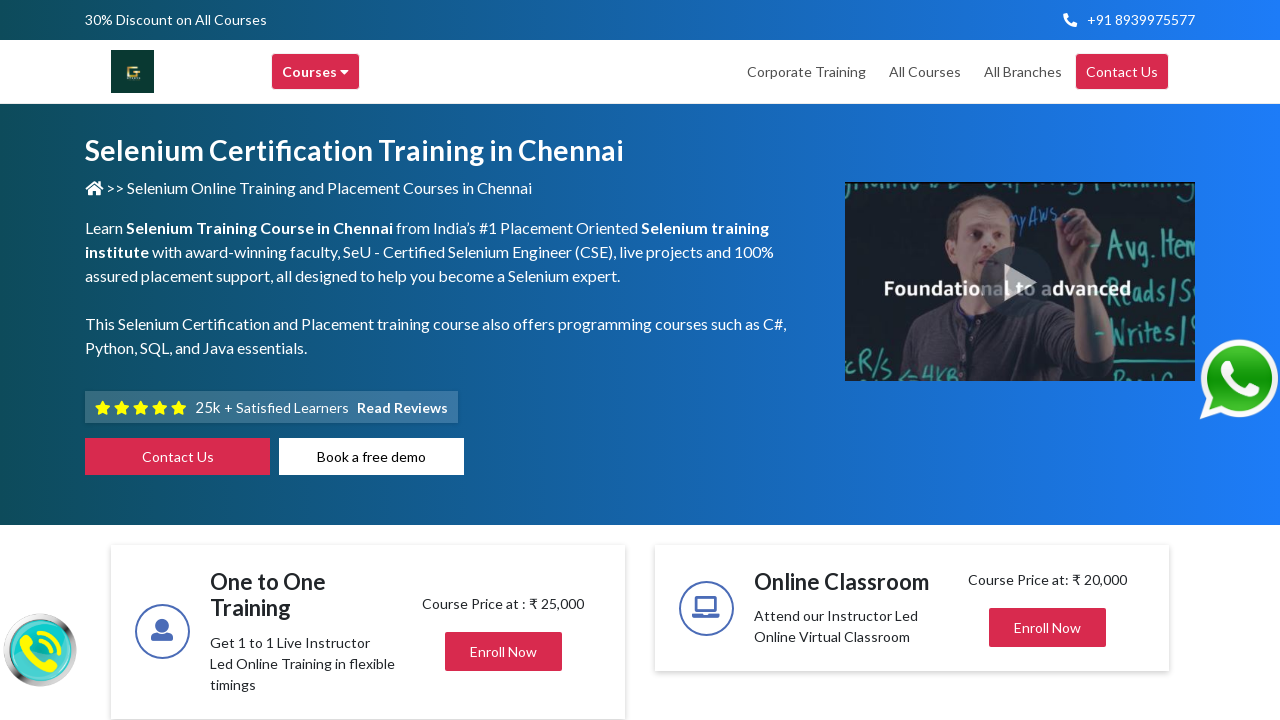

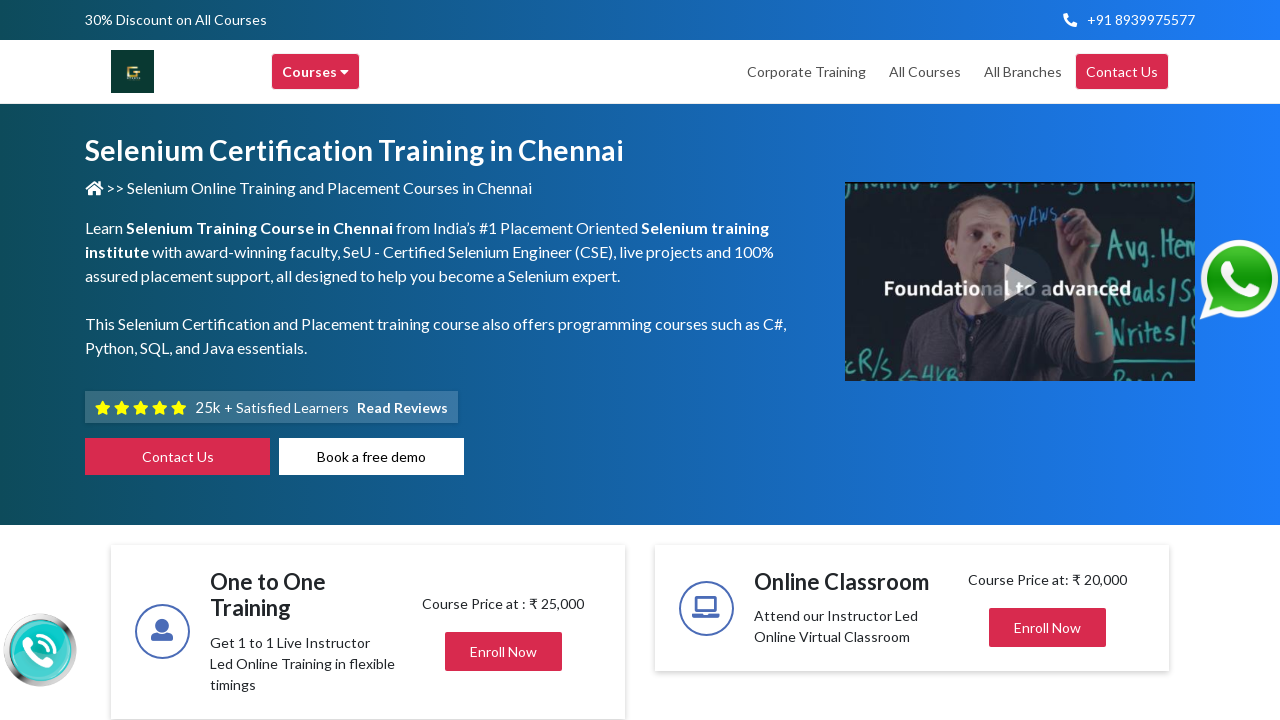